Tests Honda website's car model selection dropdowns and province/registration fee dropdowns

Starting URL: https://www.honda.com.vn/o-to/du-toan-chi-phi

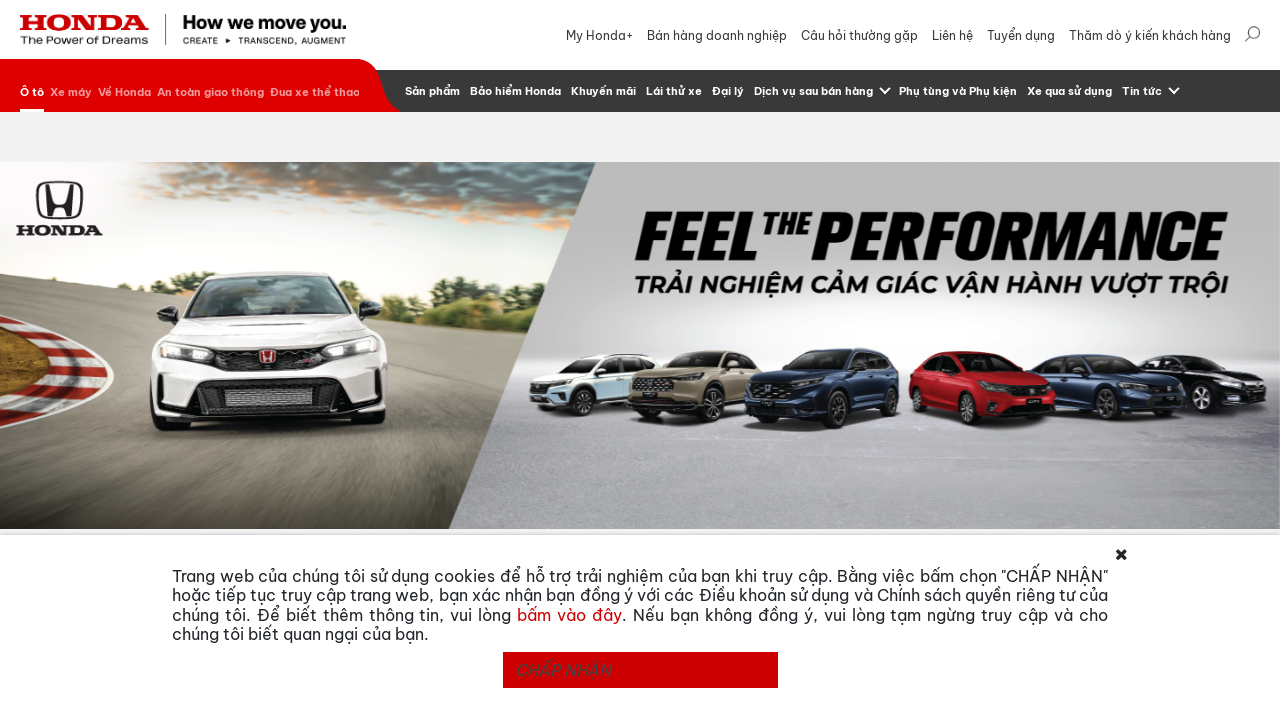

Scrolled to carousel section containing car models
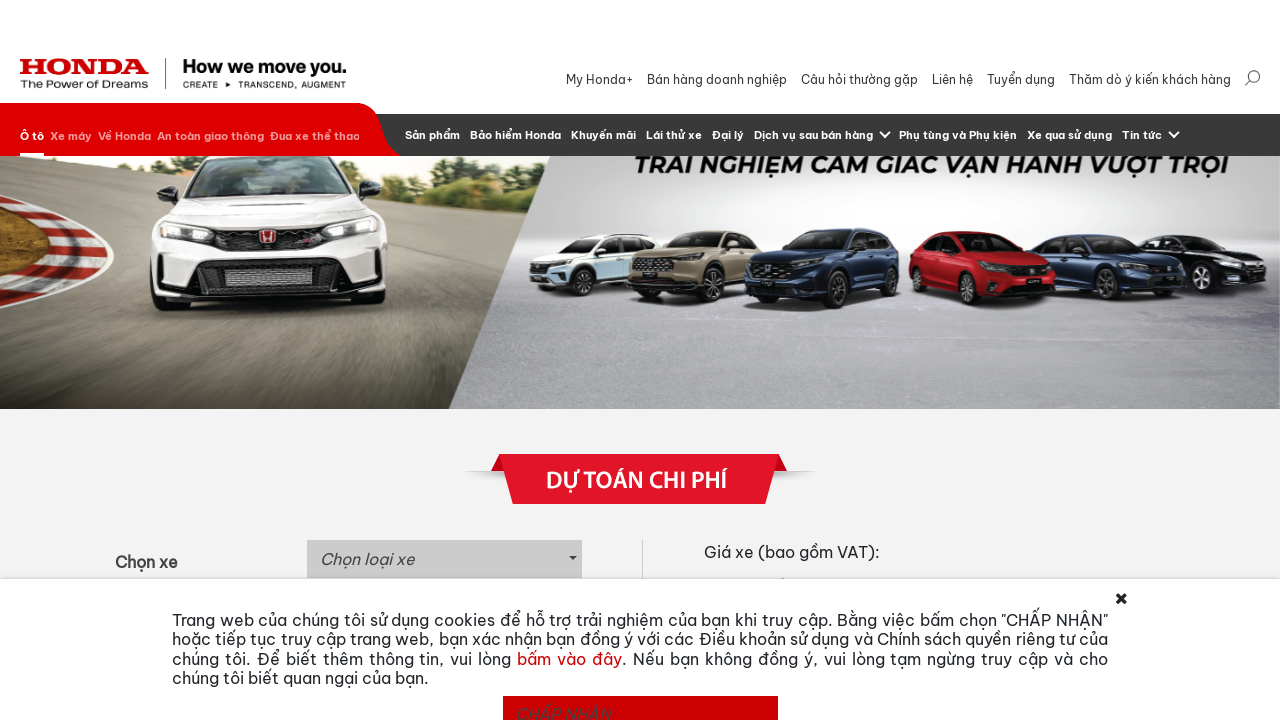

Clicked car model dropdown to open options at (444, 405) on button#selectize-input
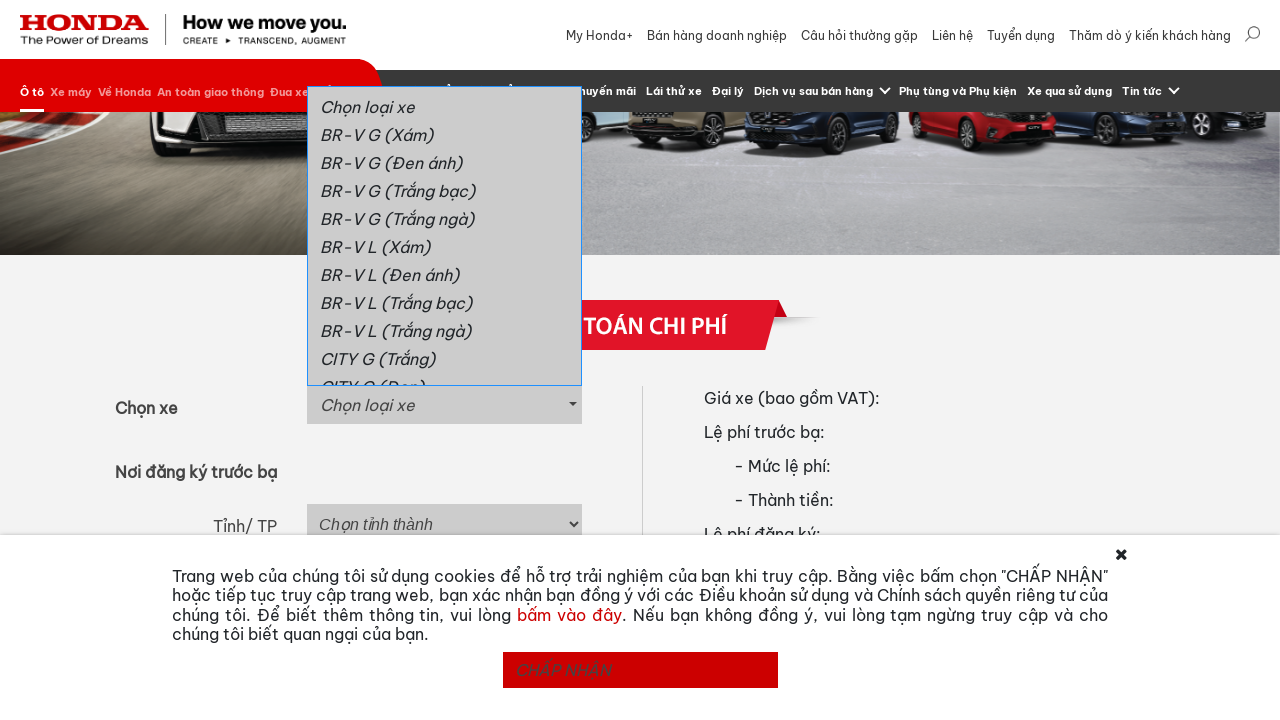

Selected CITY L model from dropdown at (444, 236) on button#selectize-input+div>a:has-text('CITY L')
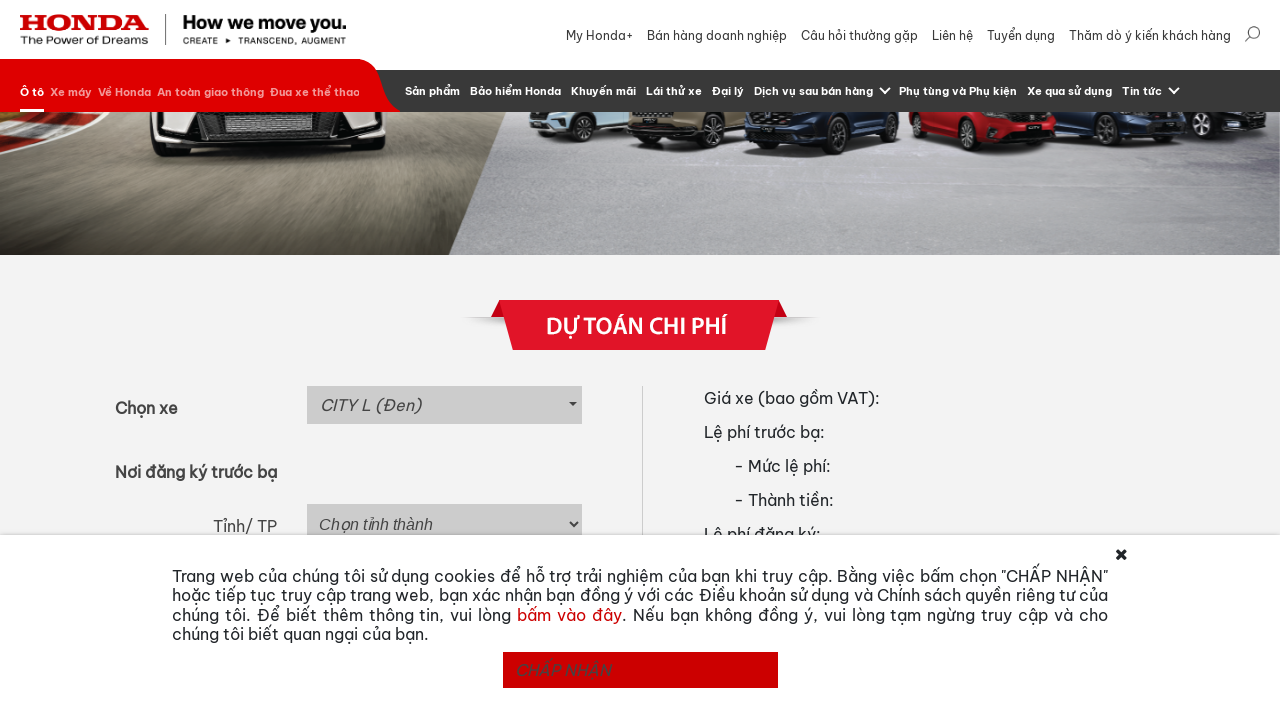

Clicked car model dropdown again to change selection at (444, 405) on button#selectize-input
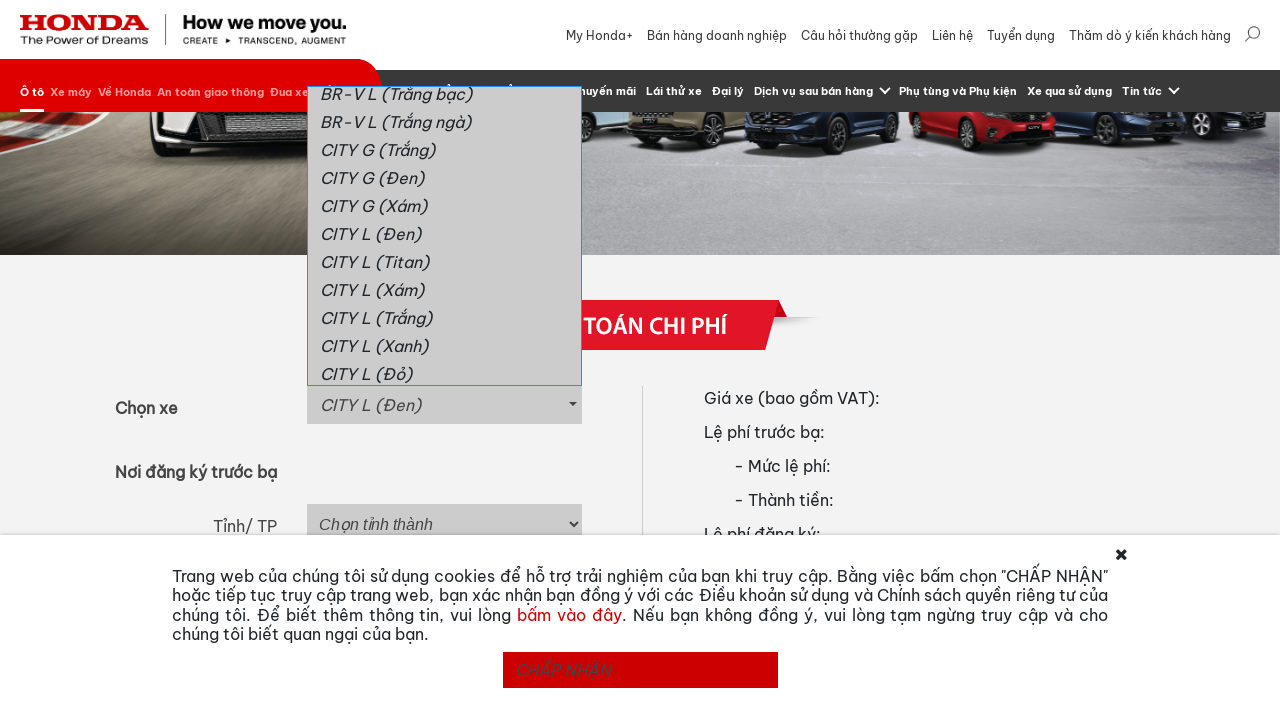

Selected CITY RS (Đỏ) model from dropdown at (444, 236) on button#selectize-input+div>a:has-text('CITY RS (Đỏ)')
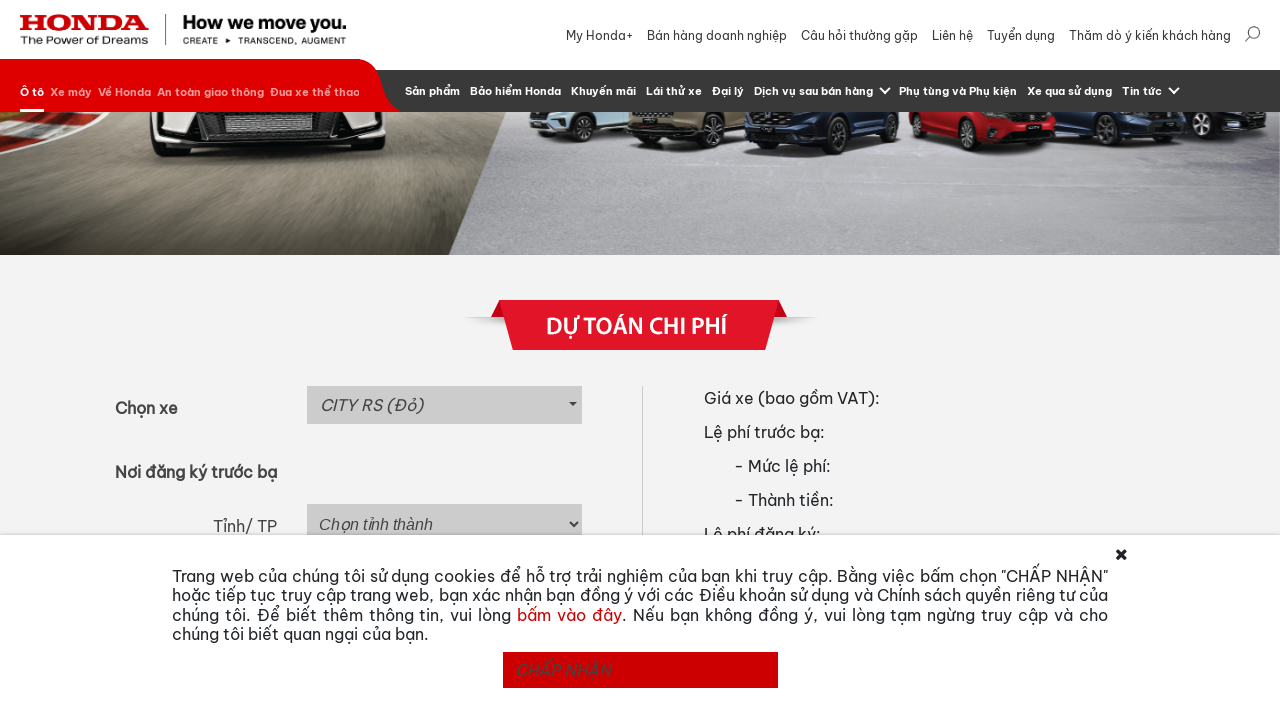

Clicked car model dropdown once more to change selection at (444, 405) on button#selectize-input
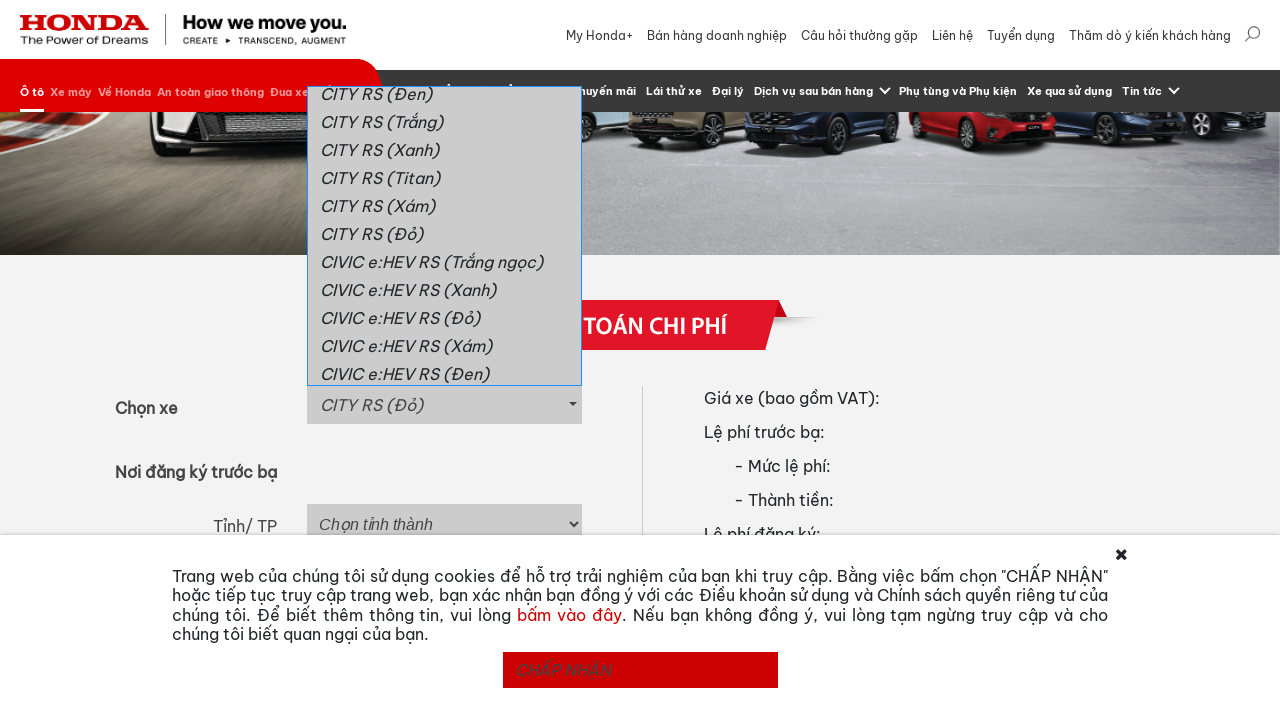

Selected CR-V E model from dropdown at (444, 236) on button#selectize-input+div>a:has-text('CR-V E')
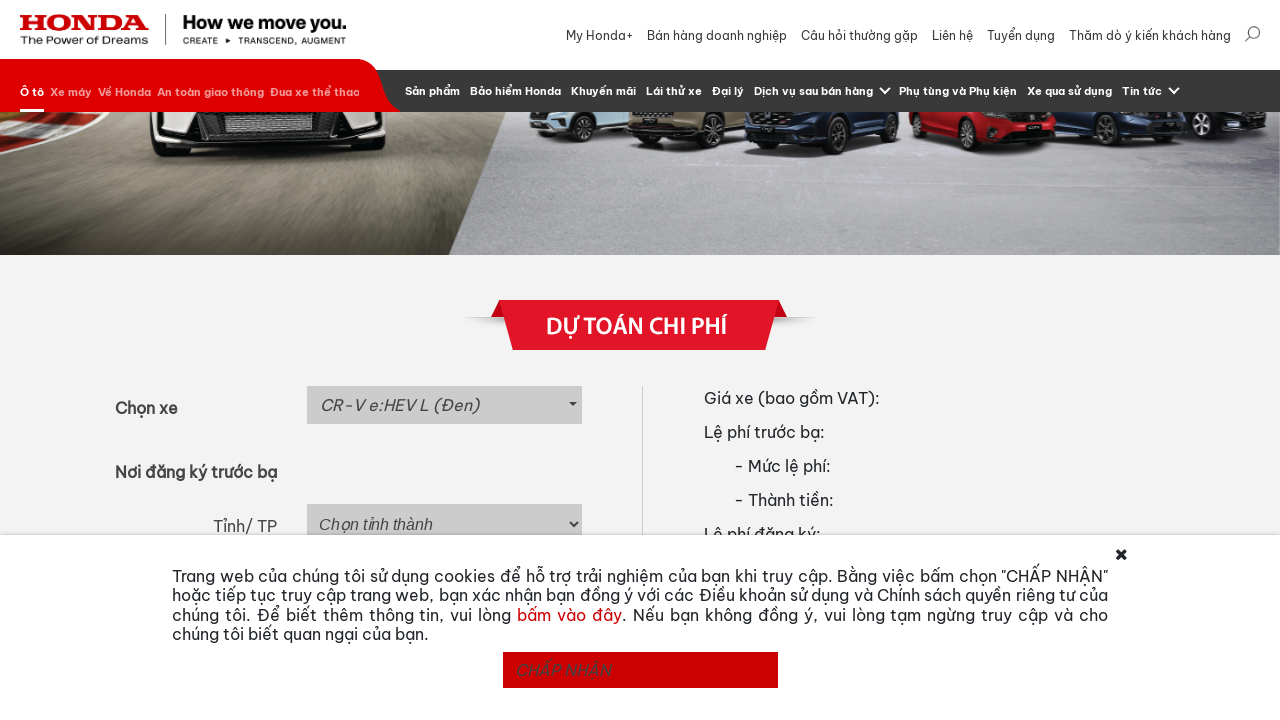

Scrolled to container section with province and registration fee dropdowns
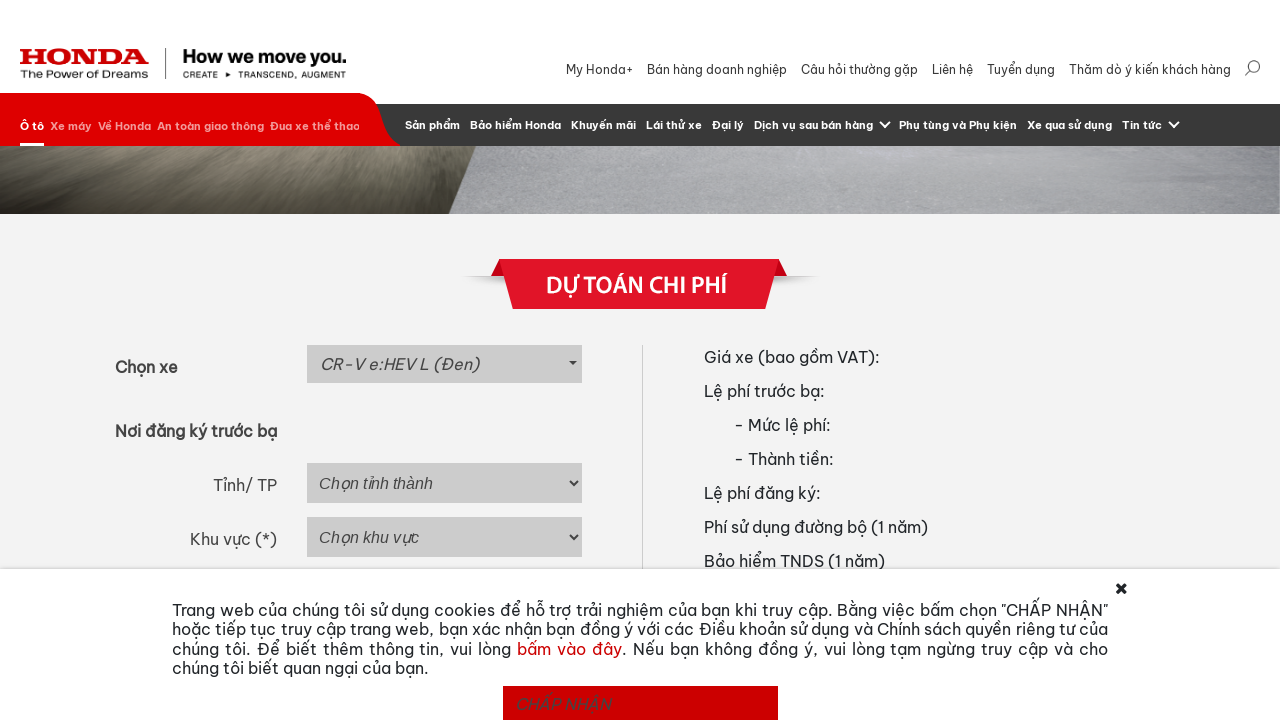

Selected Đà Nẵng from province dropdown on select#province
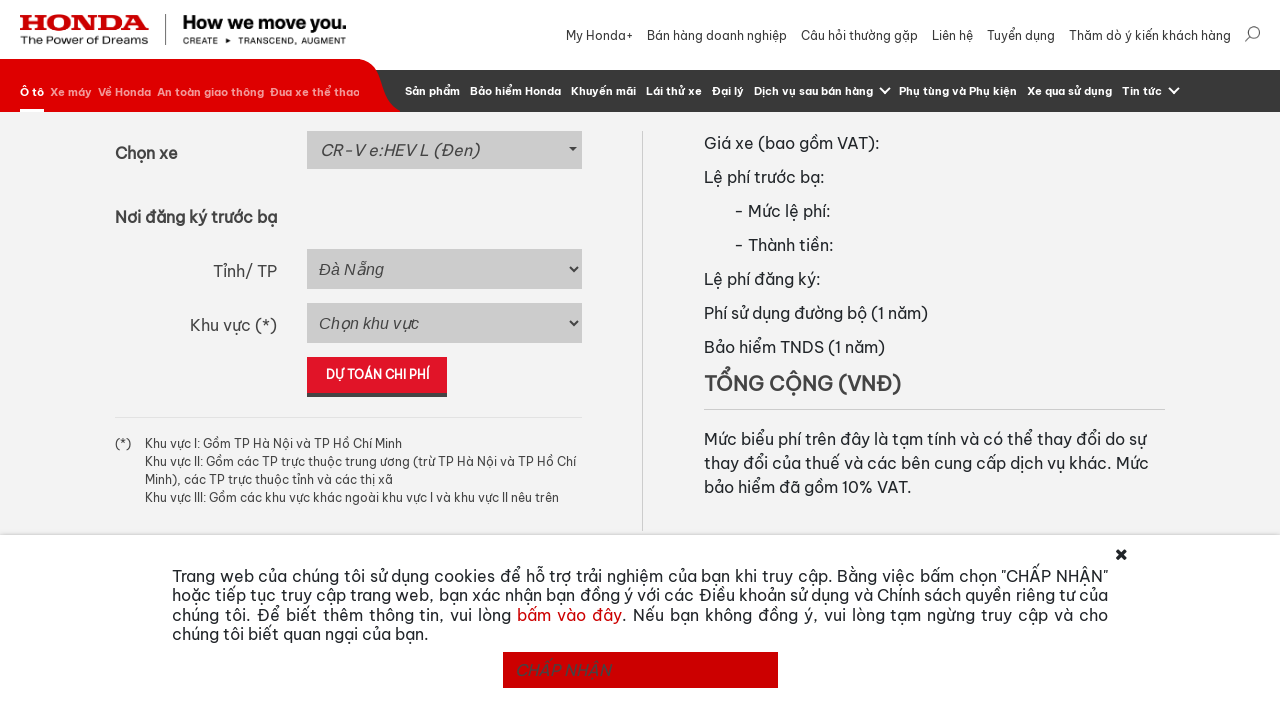

Selected Khu vực II from registration fee dropdown on select#registration_fee
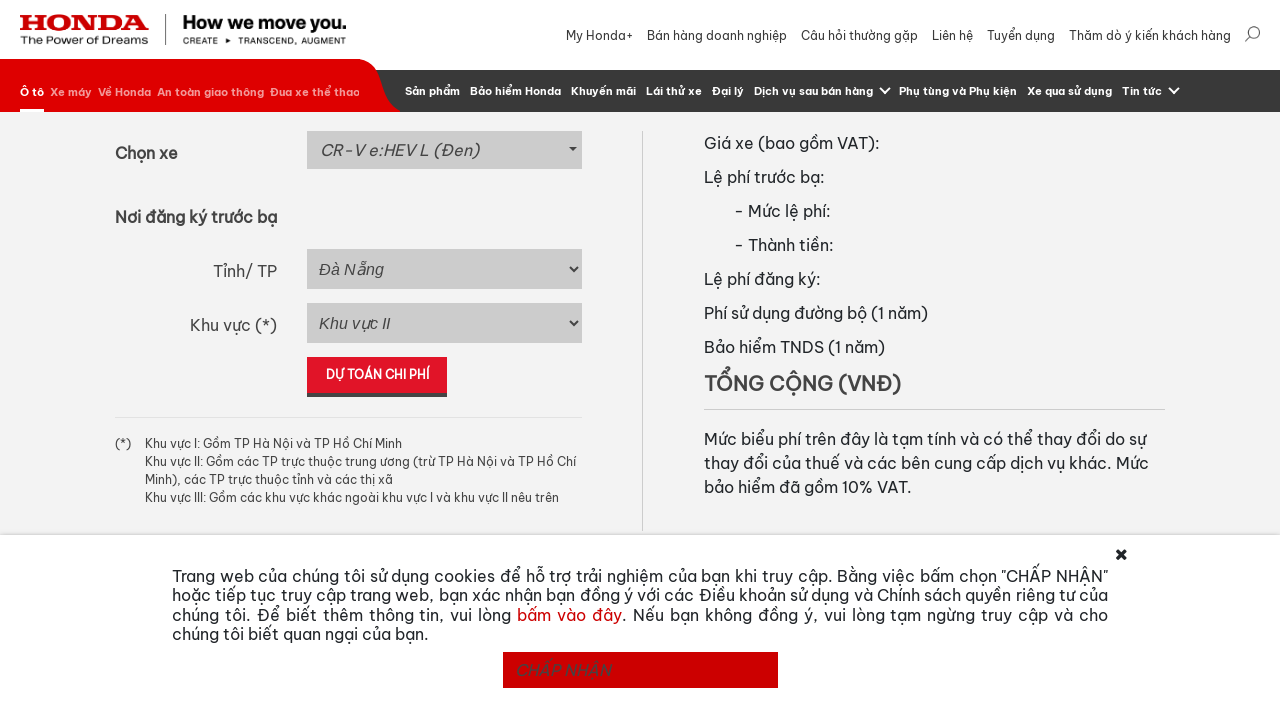

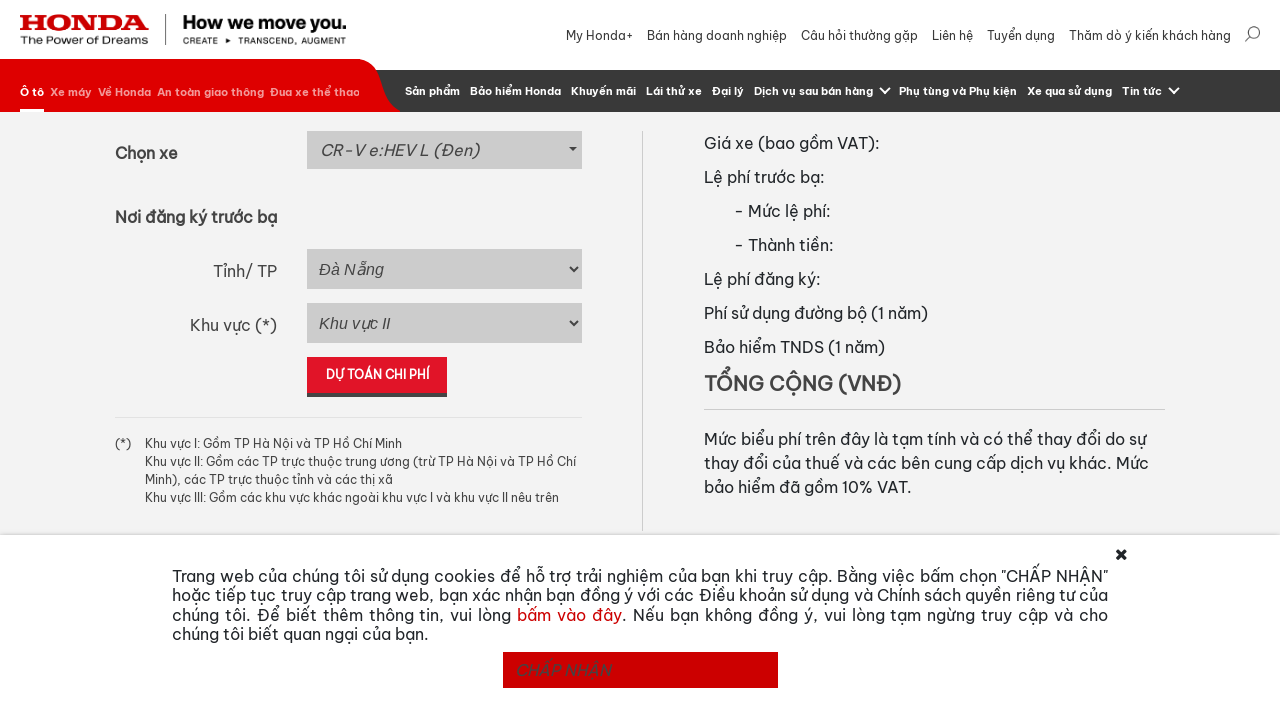